Tests the clear functionality on input fields by entering text, clearing it, and entering new text

Starting URL: https://rediff.com

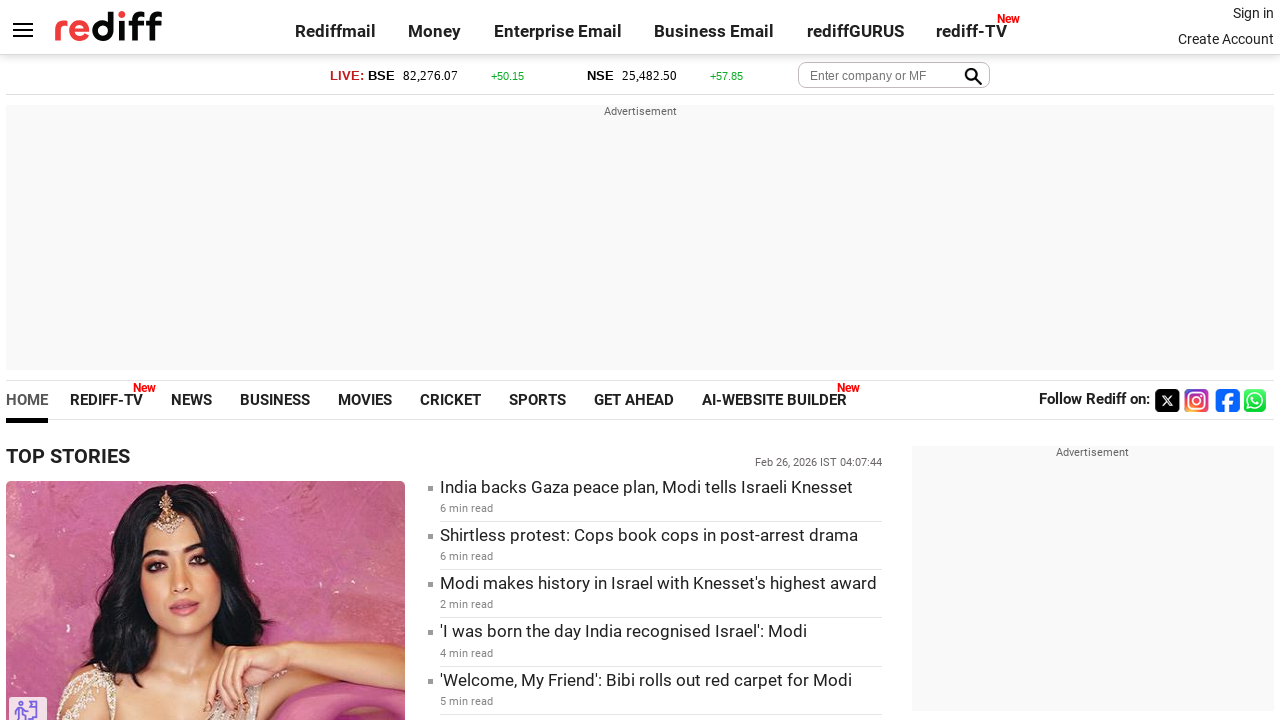

Clicked signin link at (1253, 13) on .signin
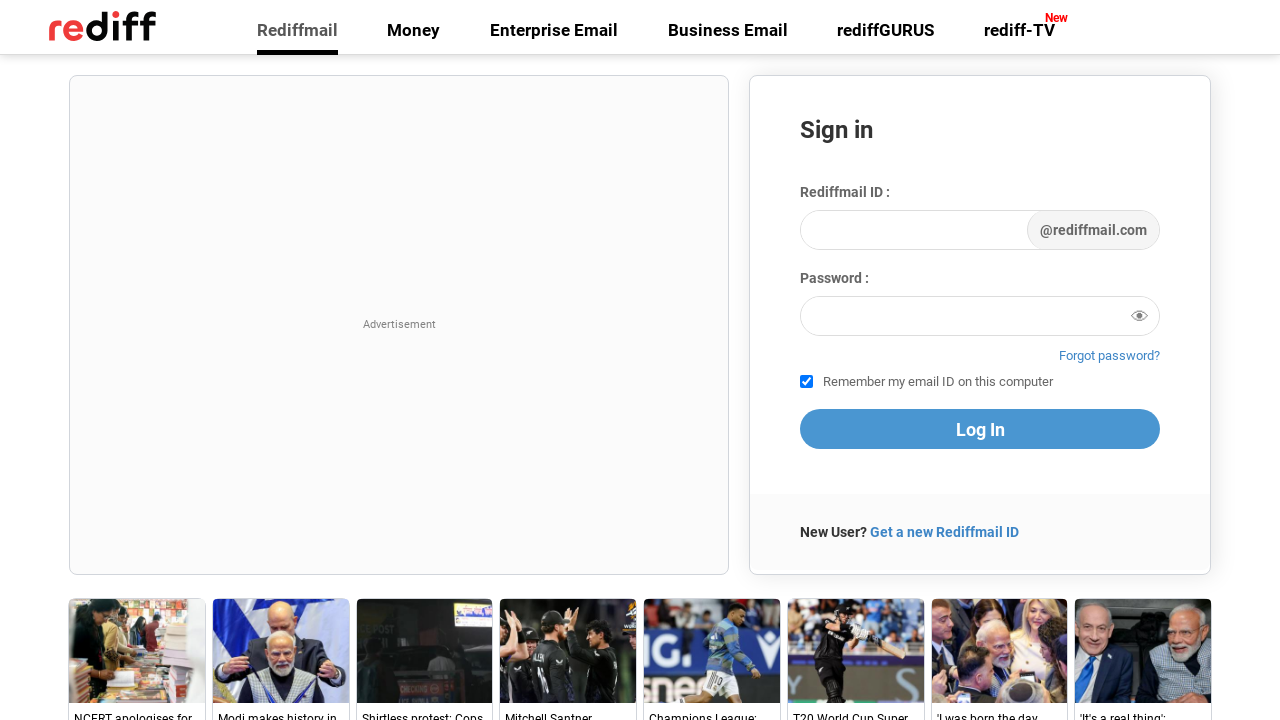

Entered email 'email@email.com' in login field on #login1
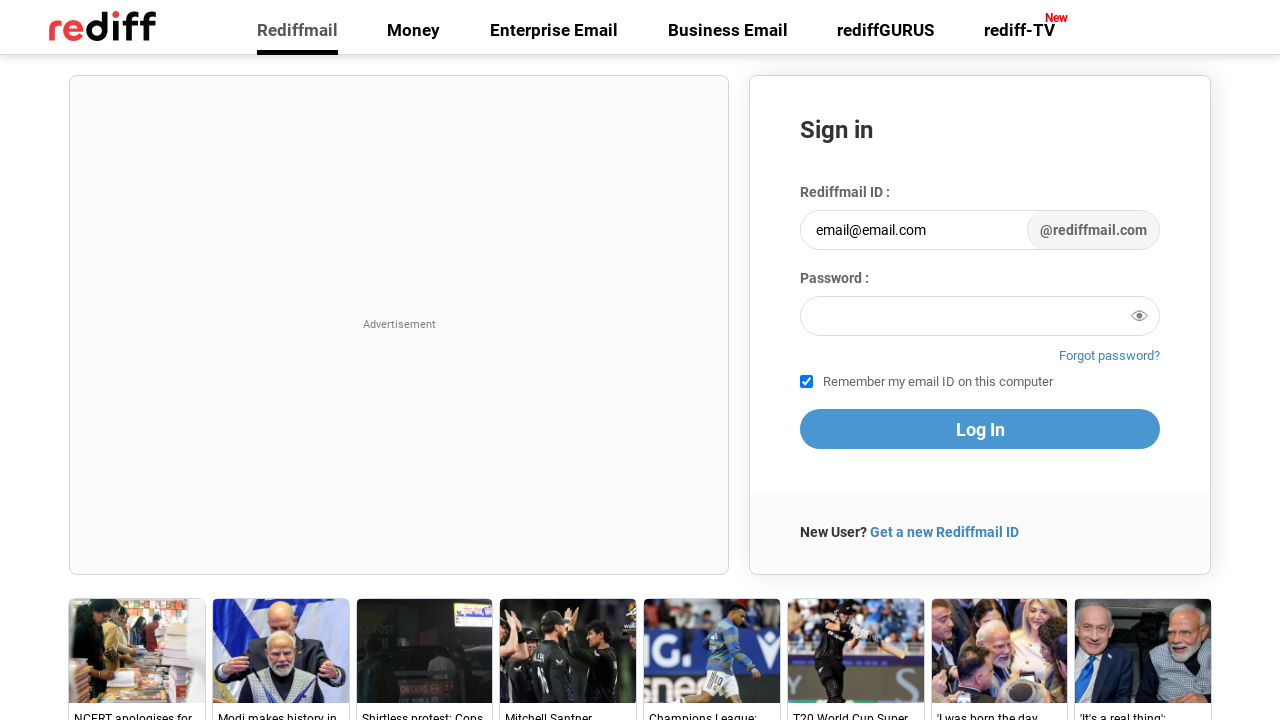

Cleared the login field on #login1
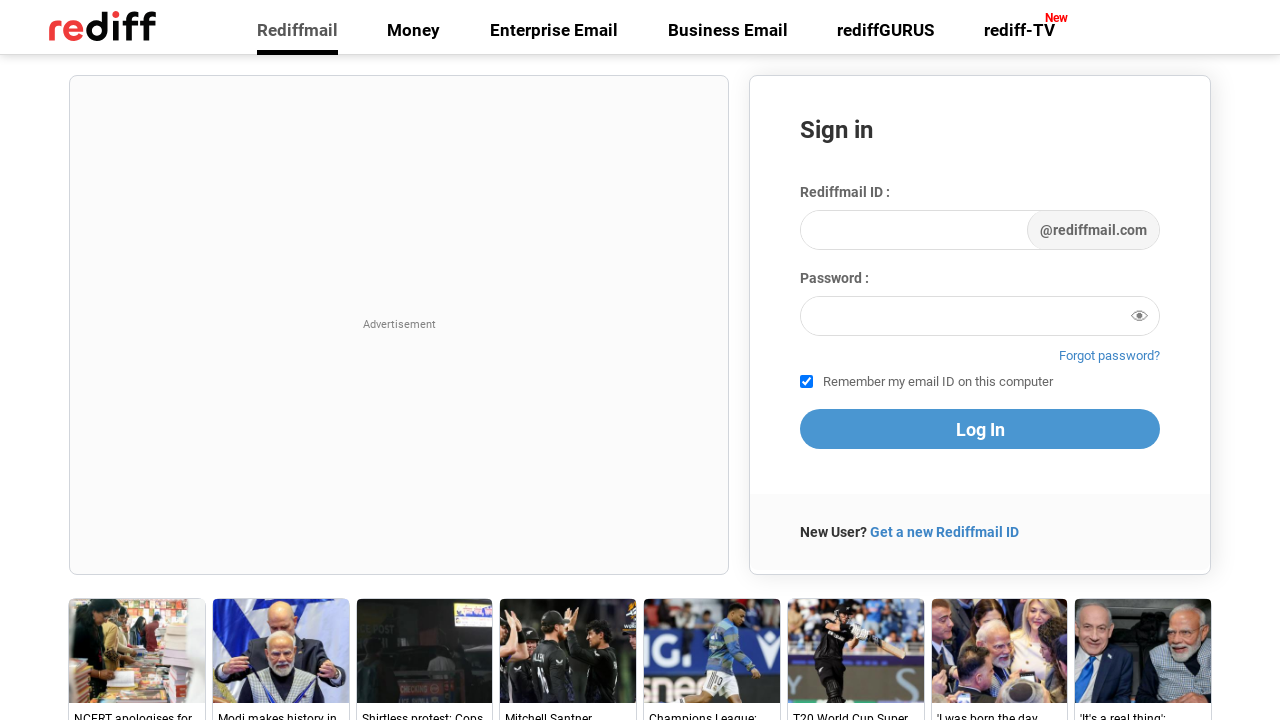

Entered new email 'email1@email.com' in login field on #login1
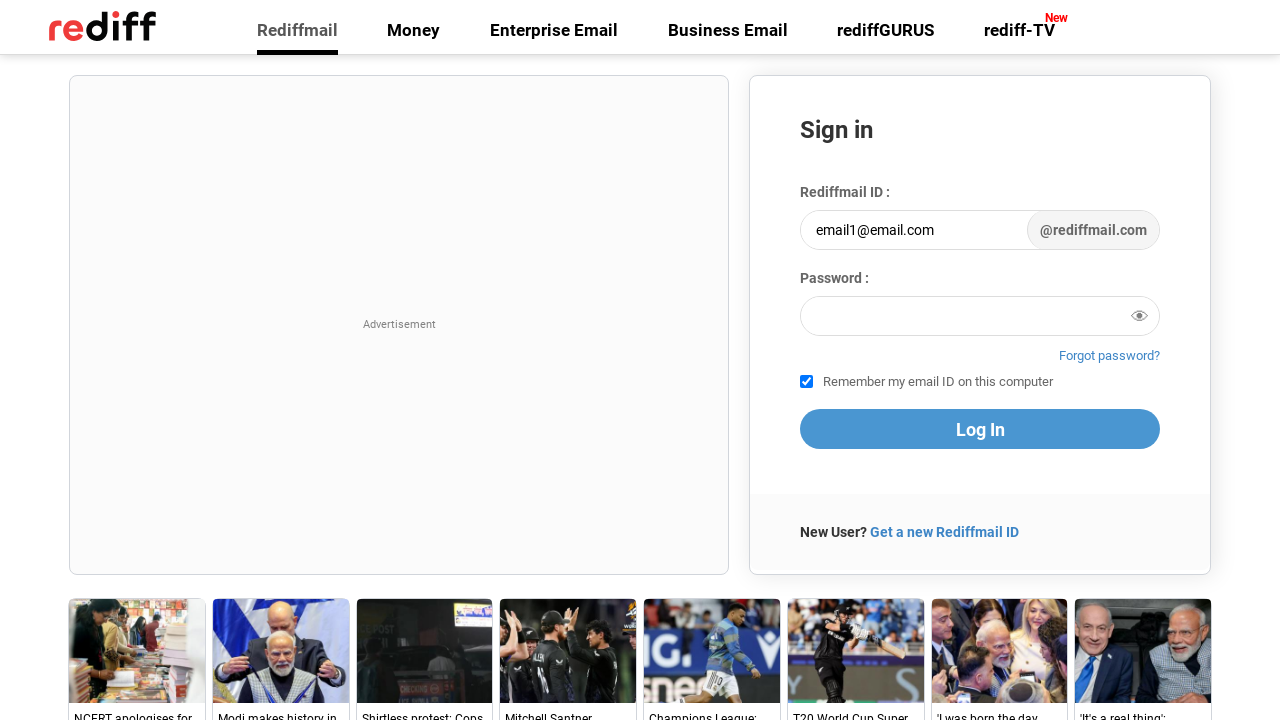

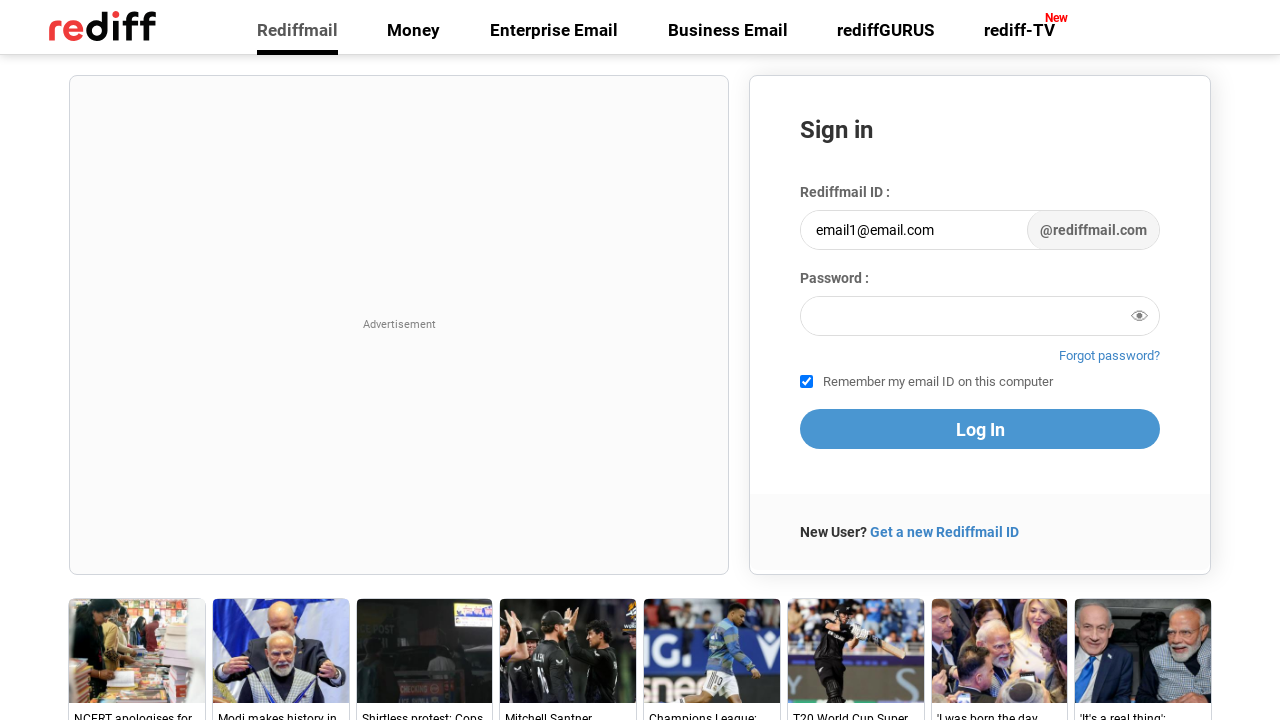